Tests multi-tab browser handling by clicking a button that opens a new tab, switching to the new tab to click an element, and then switching back to the original tab.

Starting URL: https://skpatro.github.io/demo/links/

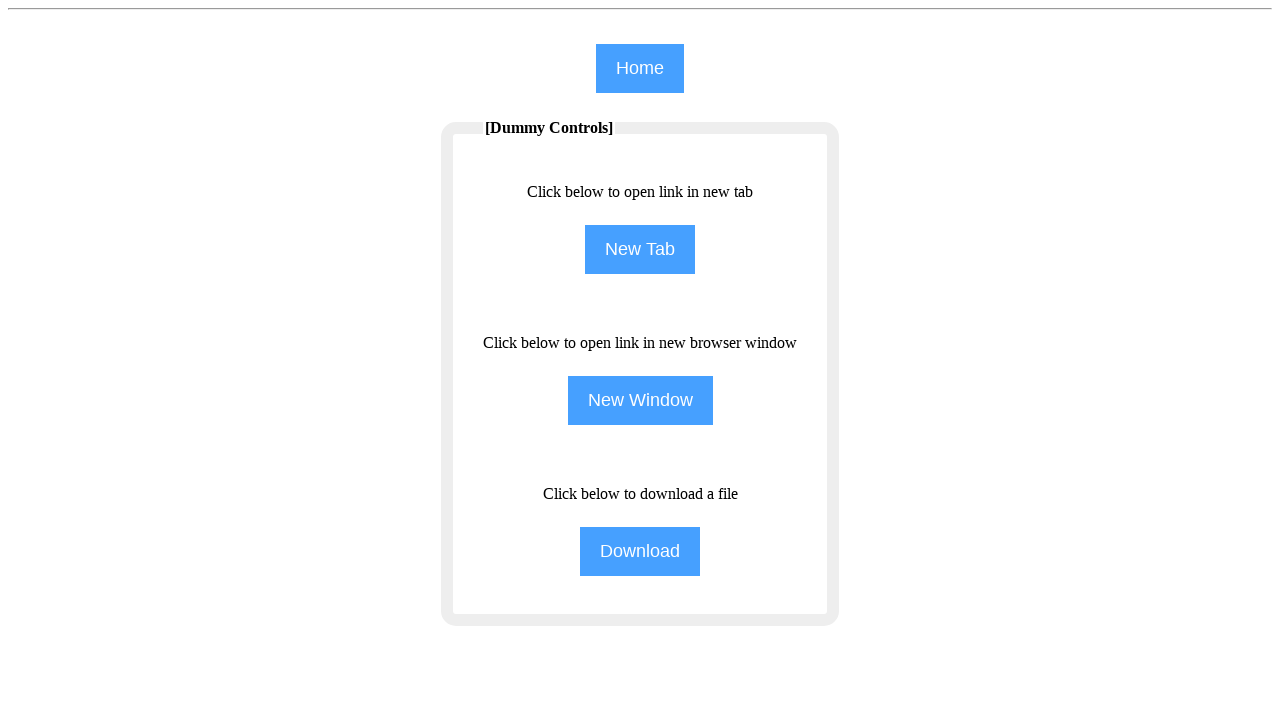

Clicked button to open a new tab at (640, 250) on input[name='NewTab']
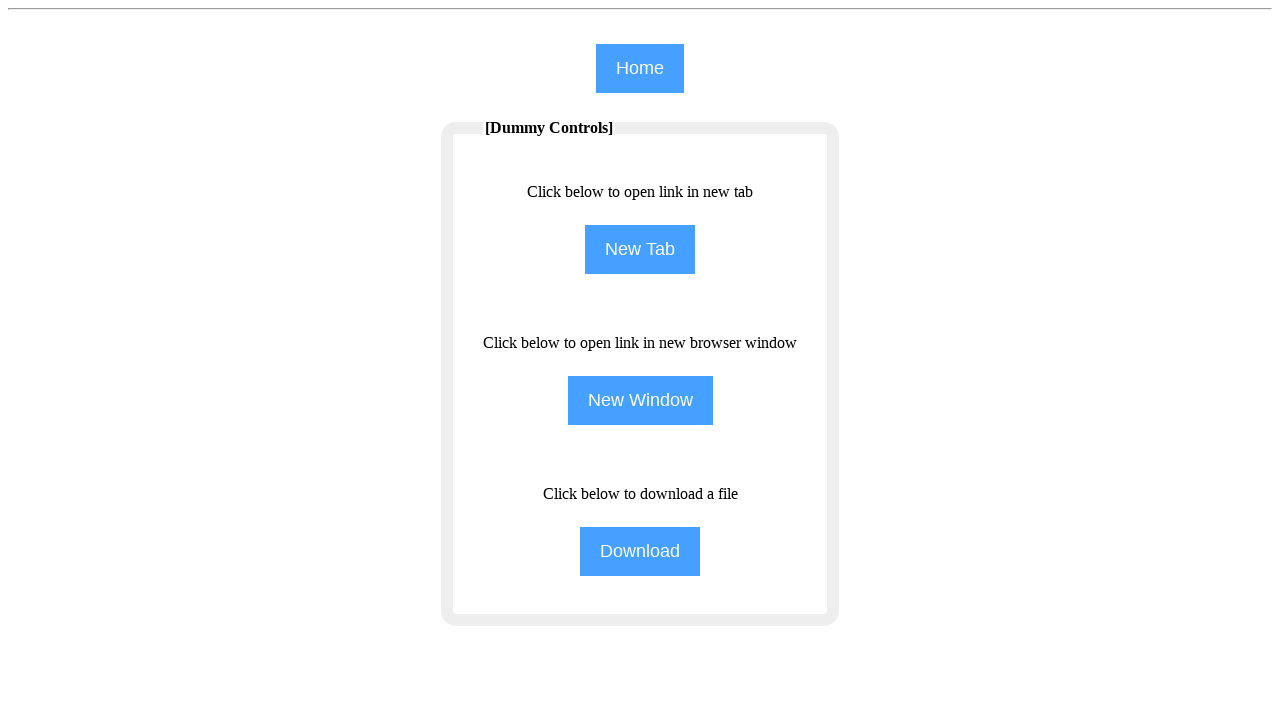

Retrieved the newly opened tab
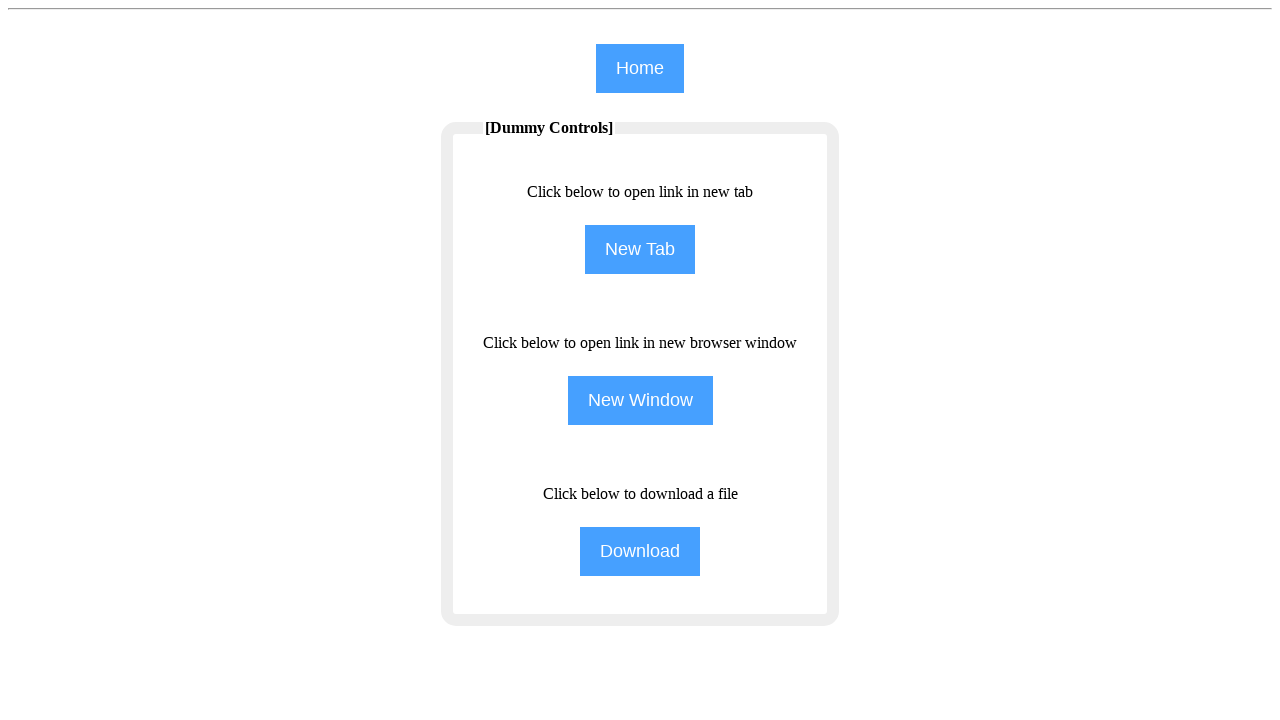

New tab finished loading
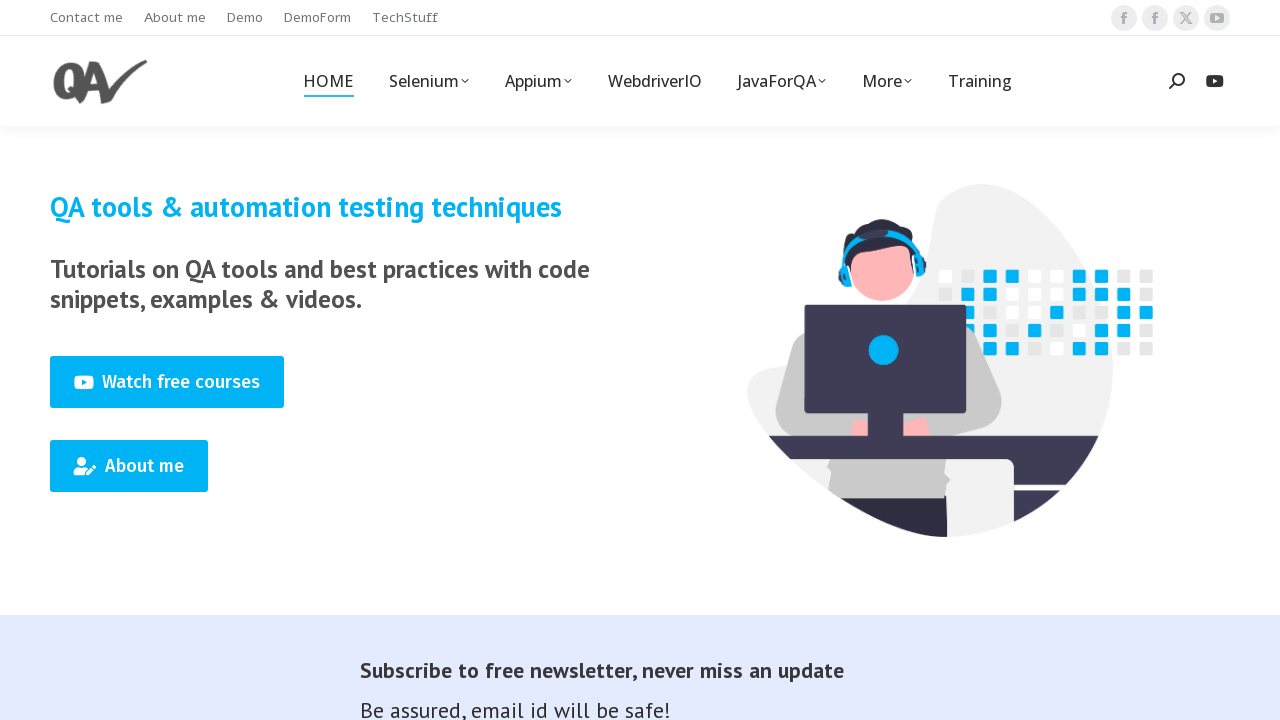

Clicked 'Training' element in the new tab at (980, 81) on (//span[text()='Training'])[1]
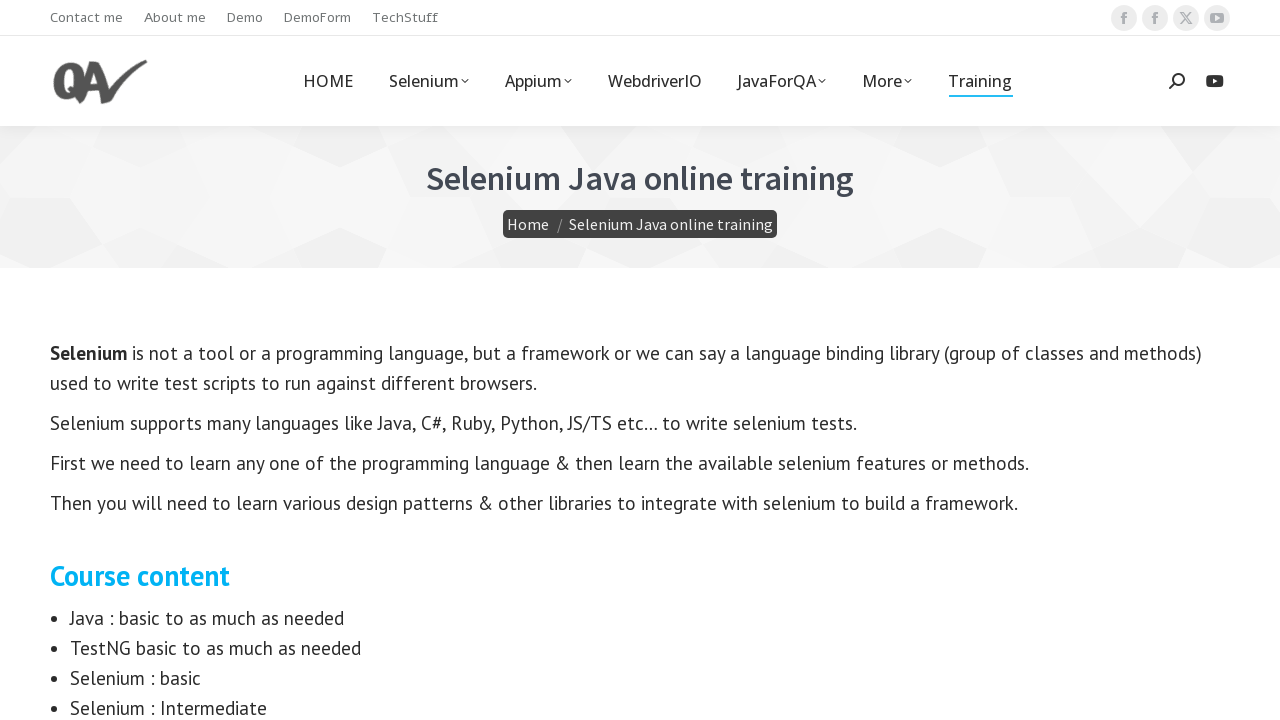

Switched focus back to the original tab
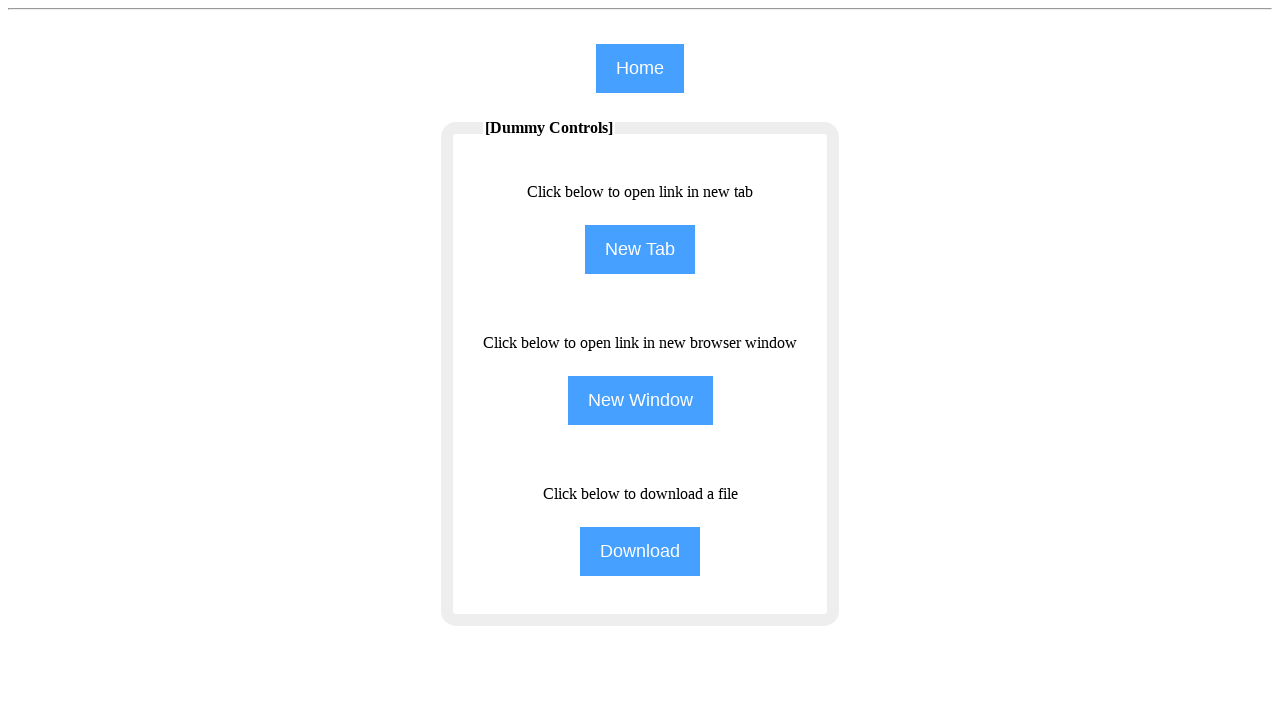

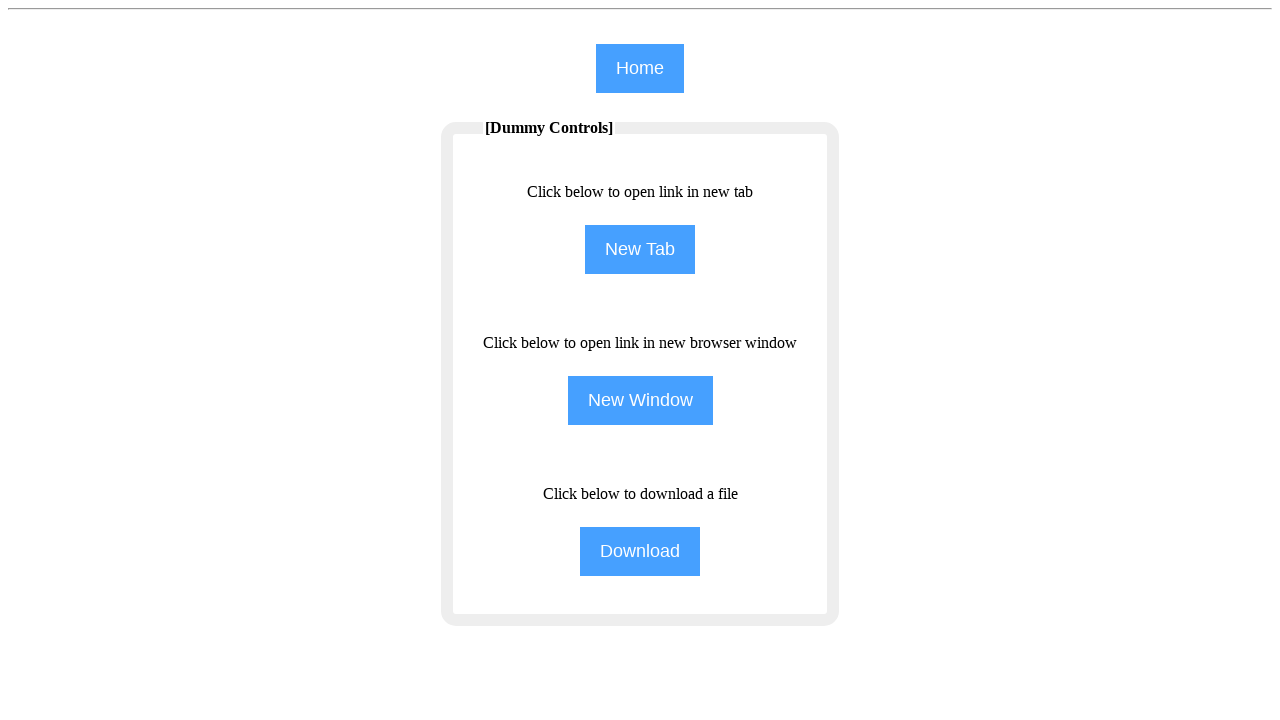